Tests window resizing functionality by changing viewport dimensions

Starting URL: https://books.toscrape.com/

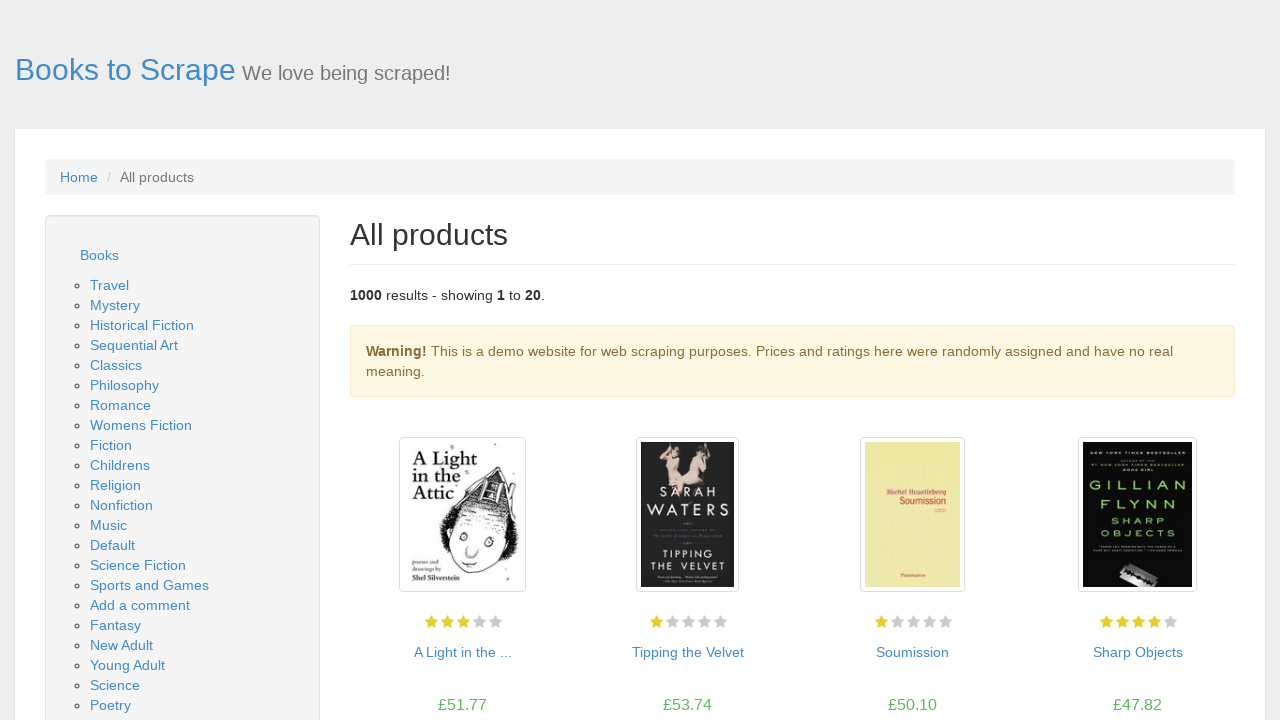

Set viewport to 500x400 pixels
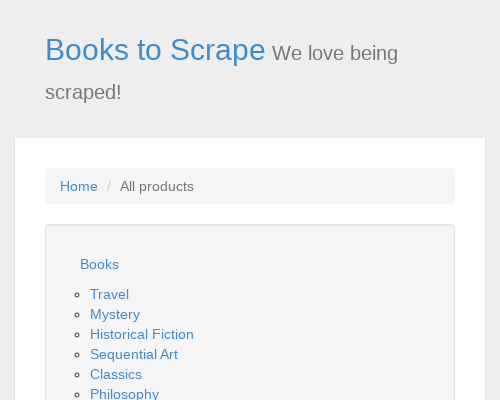

Set viewport to 1920x1080 pixels (full HD)
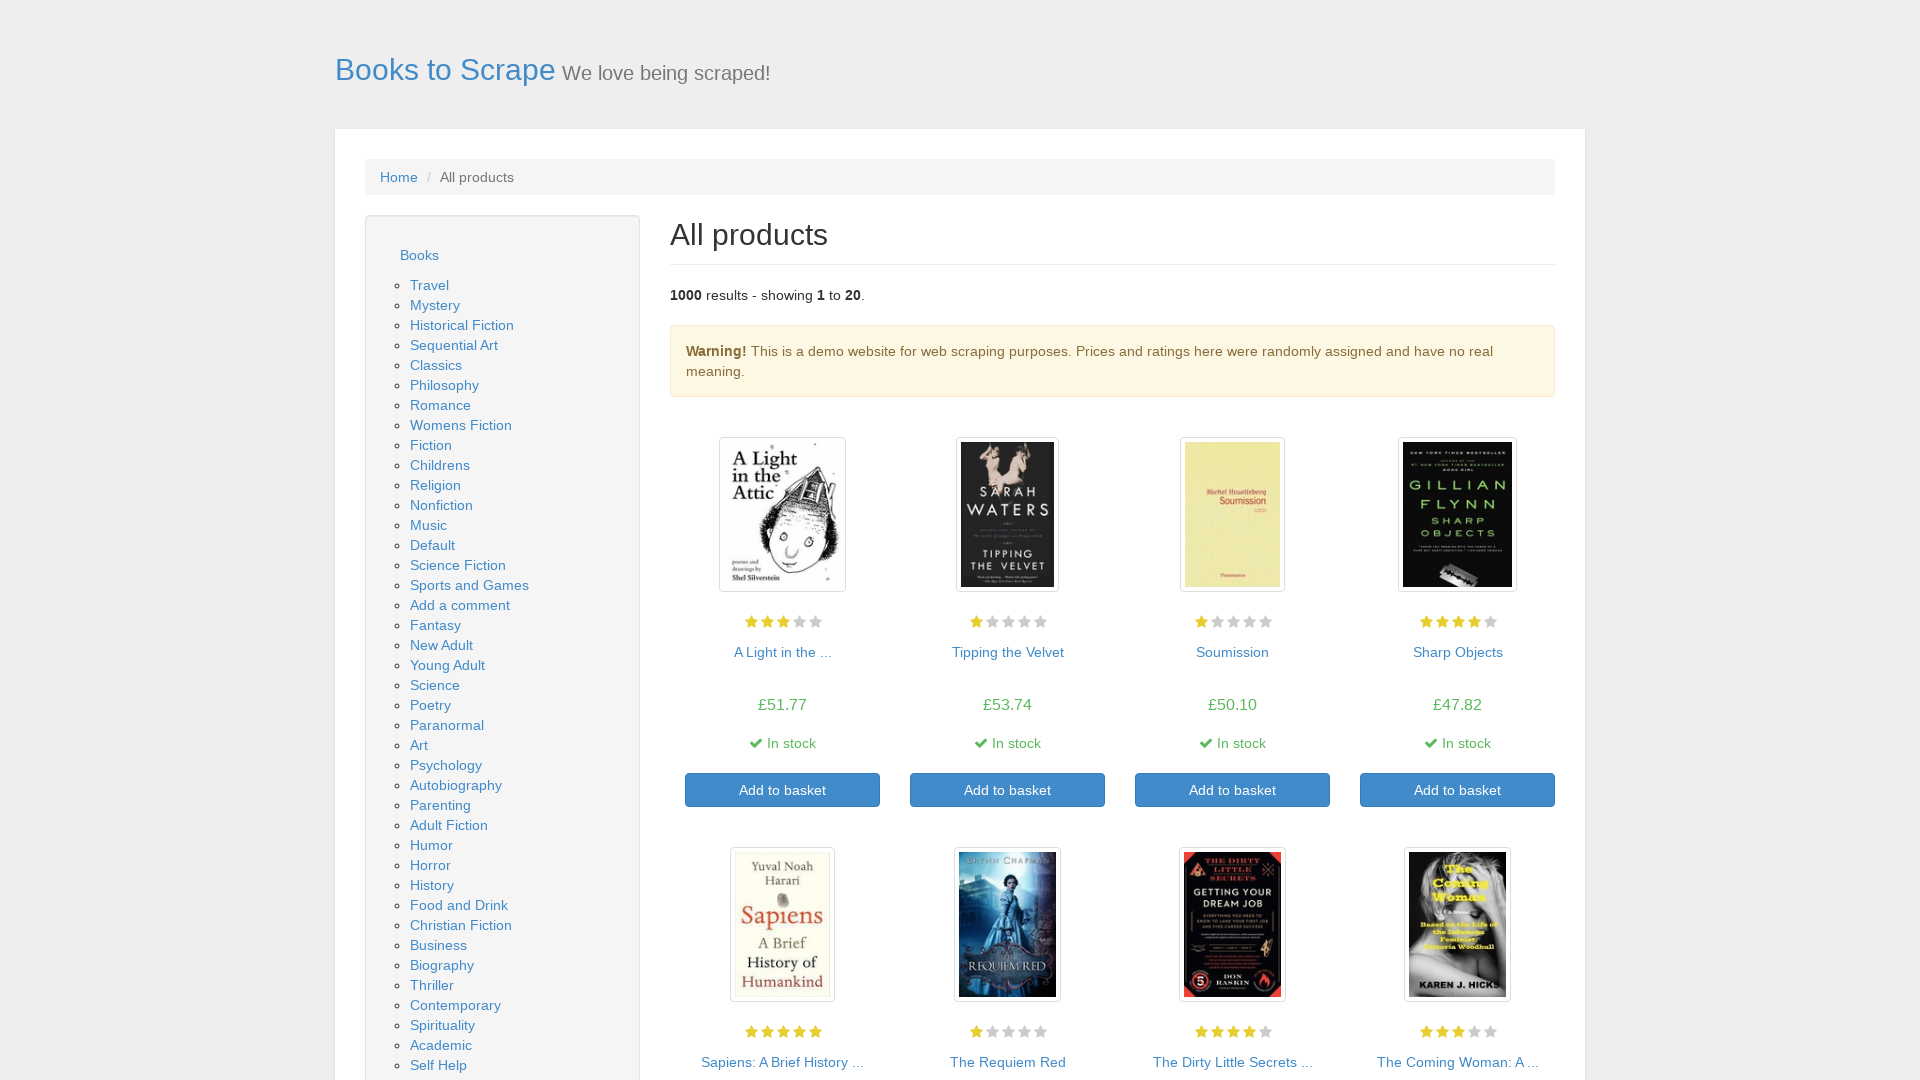

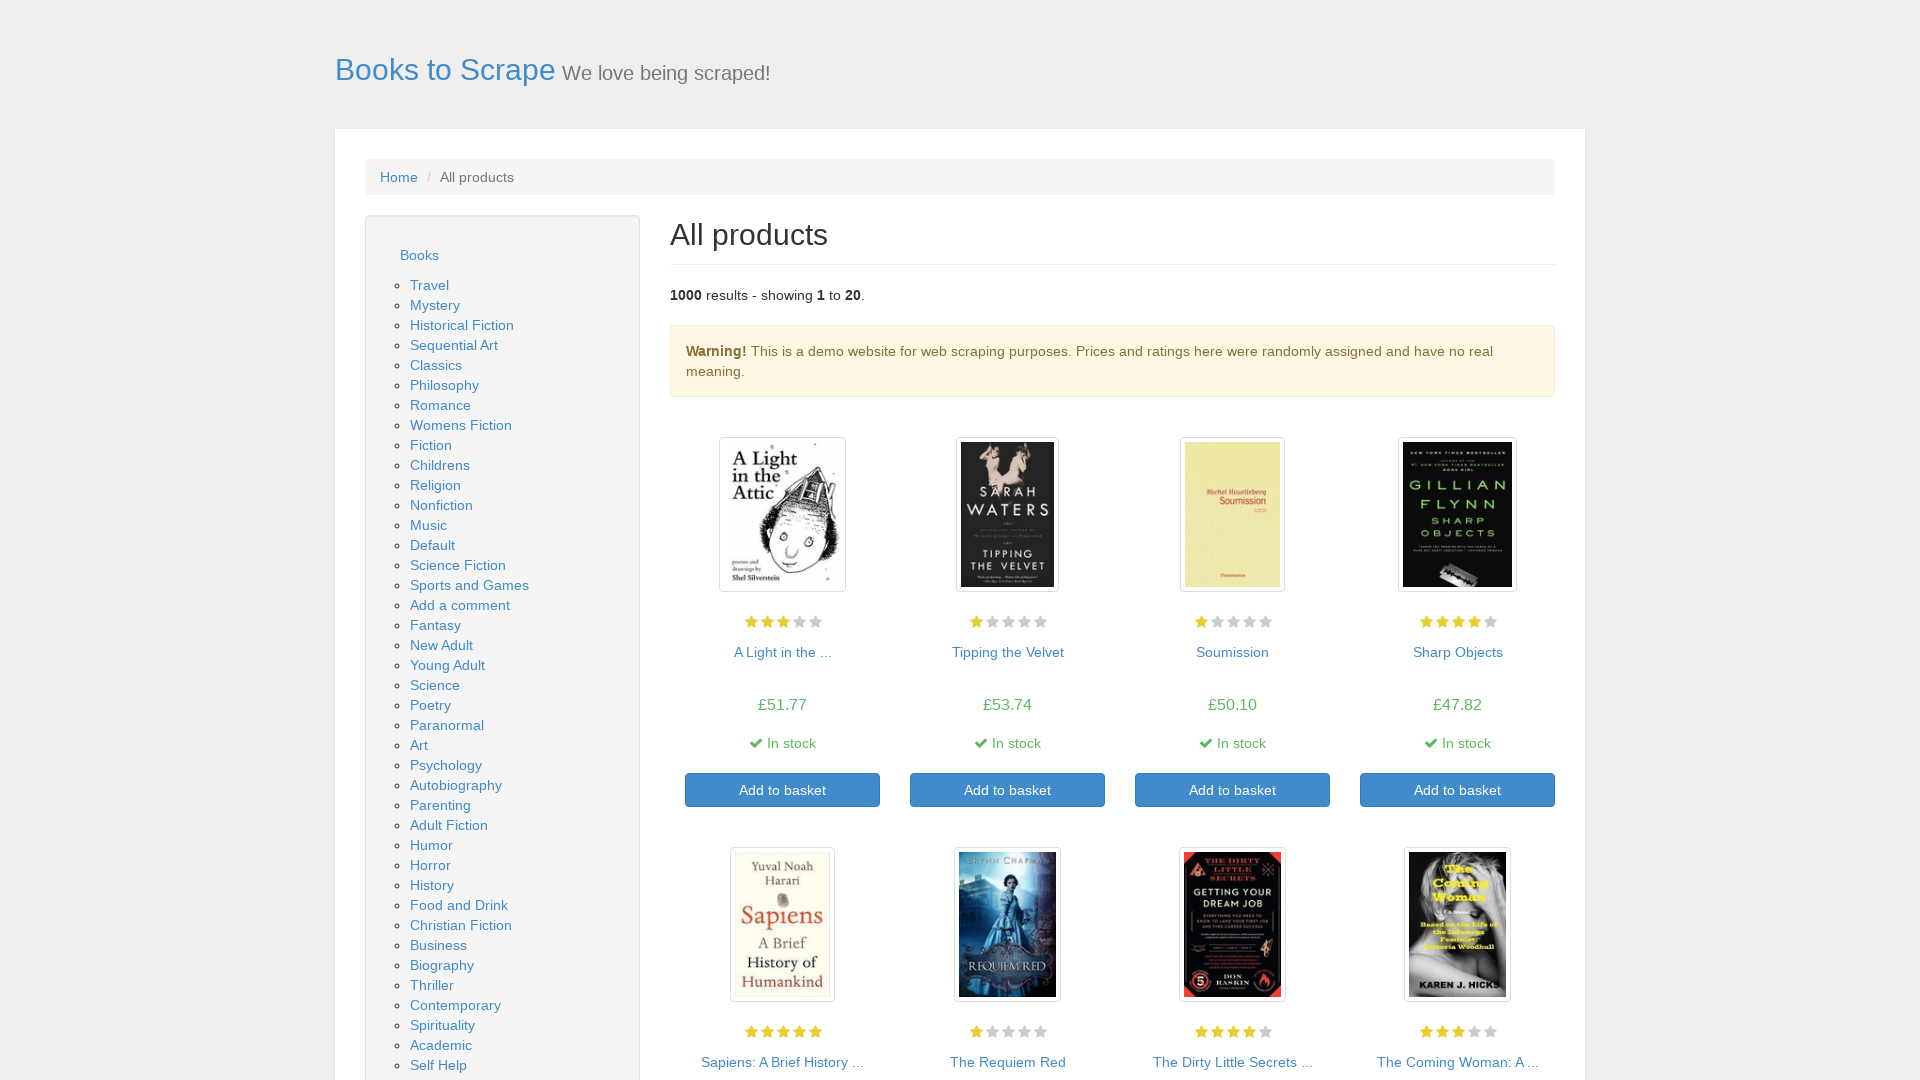